Tests the feed-a-cat page to verify the Feed button is present

Starting URL: https://cs1632.appspot.com/feed-a-cat

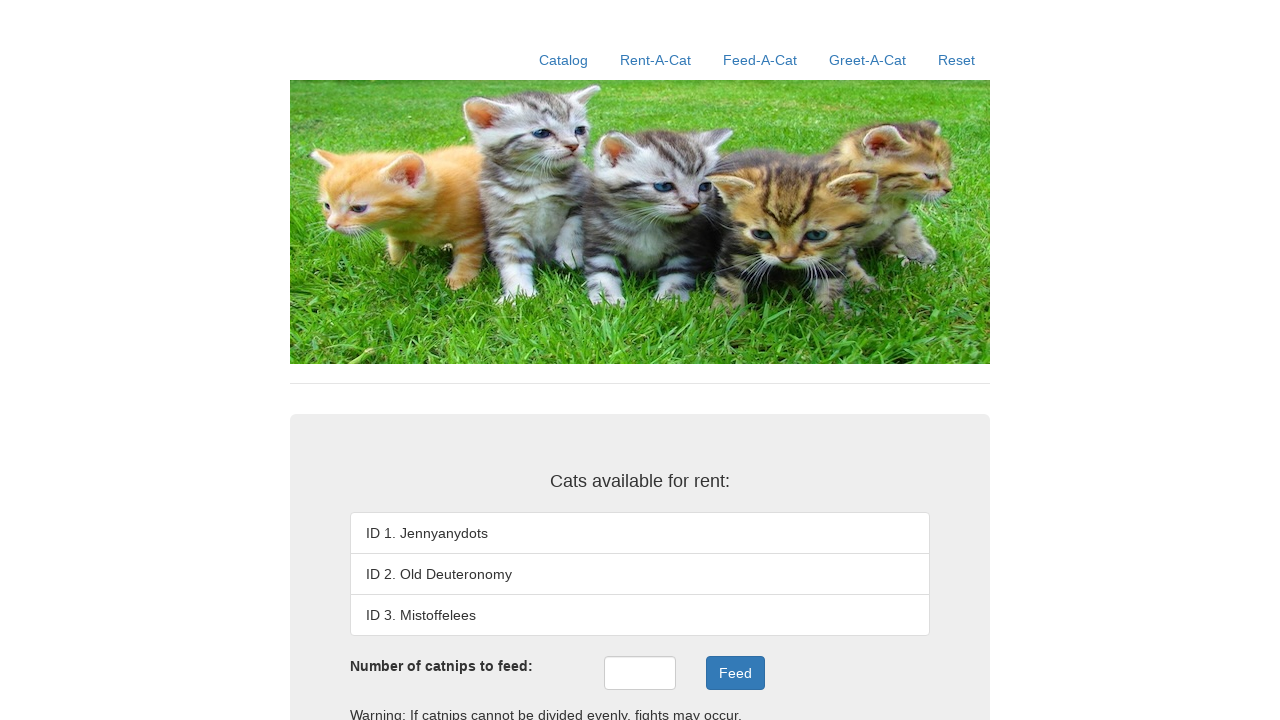

Set cookies for initial test state (all cats not fed)
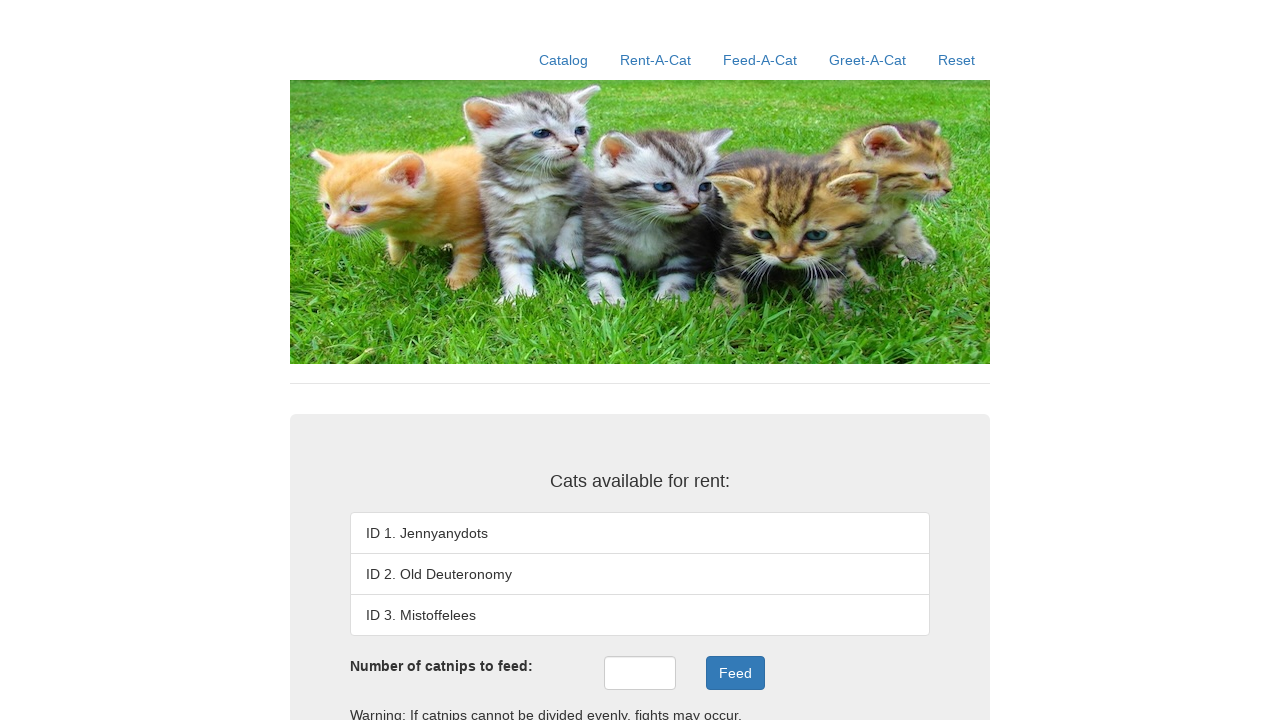

Clicked on feed-a-cat link at (760, 60) on a[href*='/feed-a-cat']
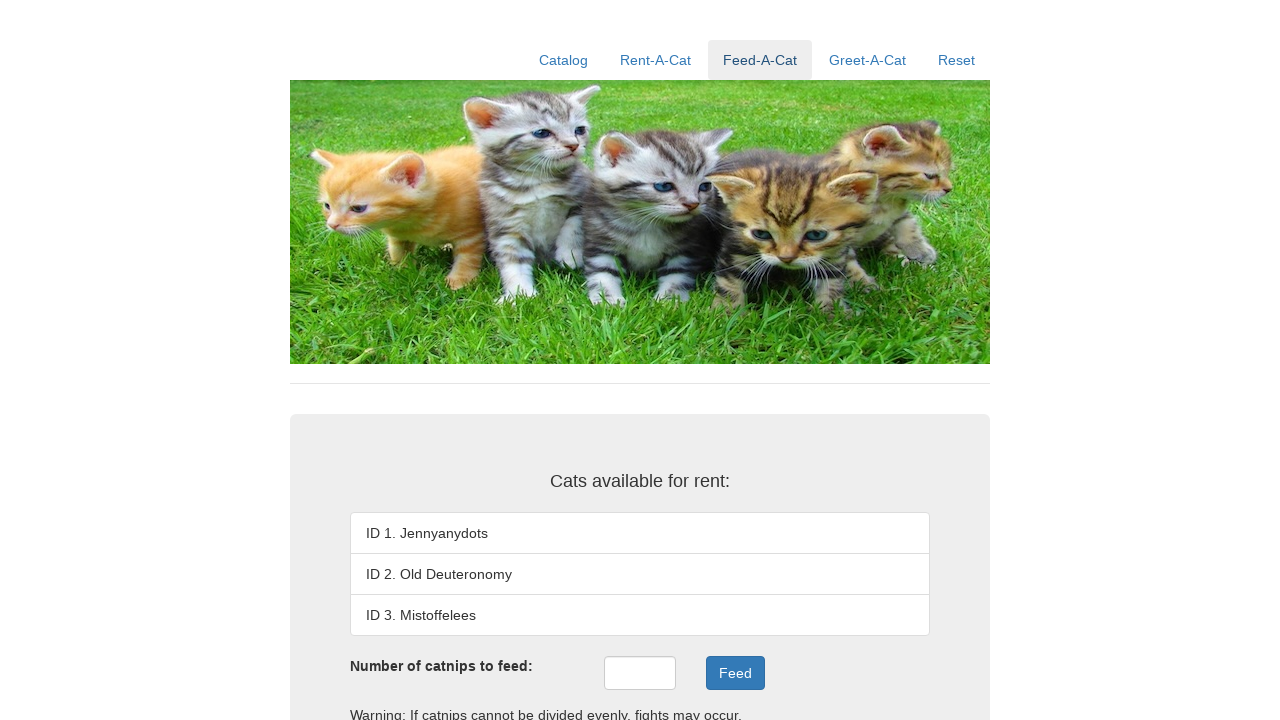

Verified Feed button is present on the page
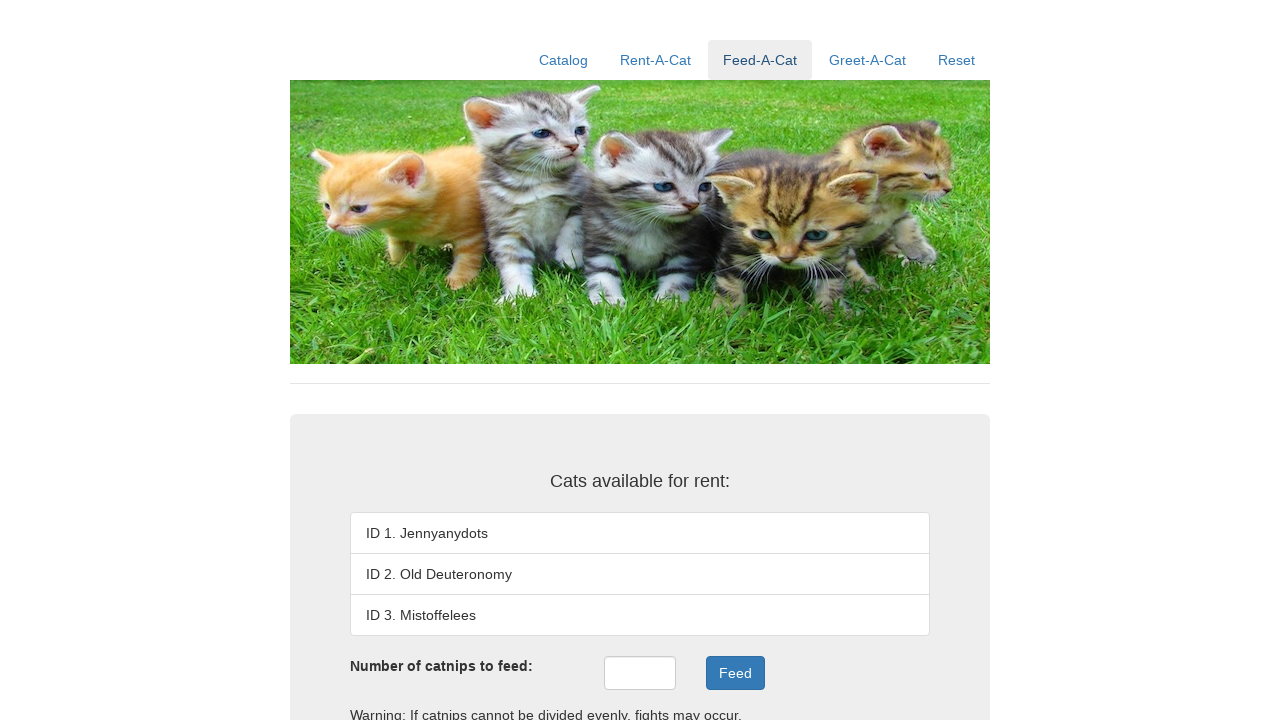

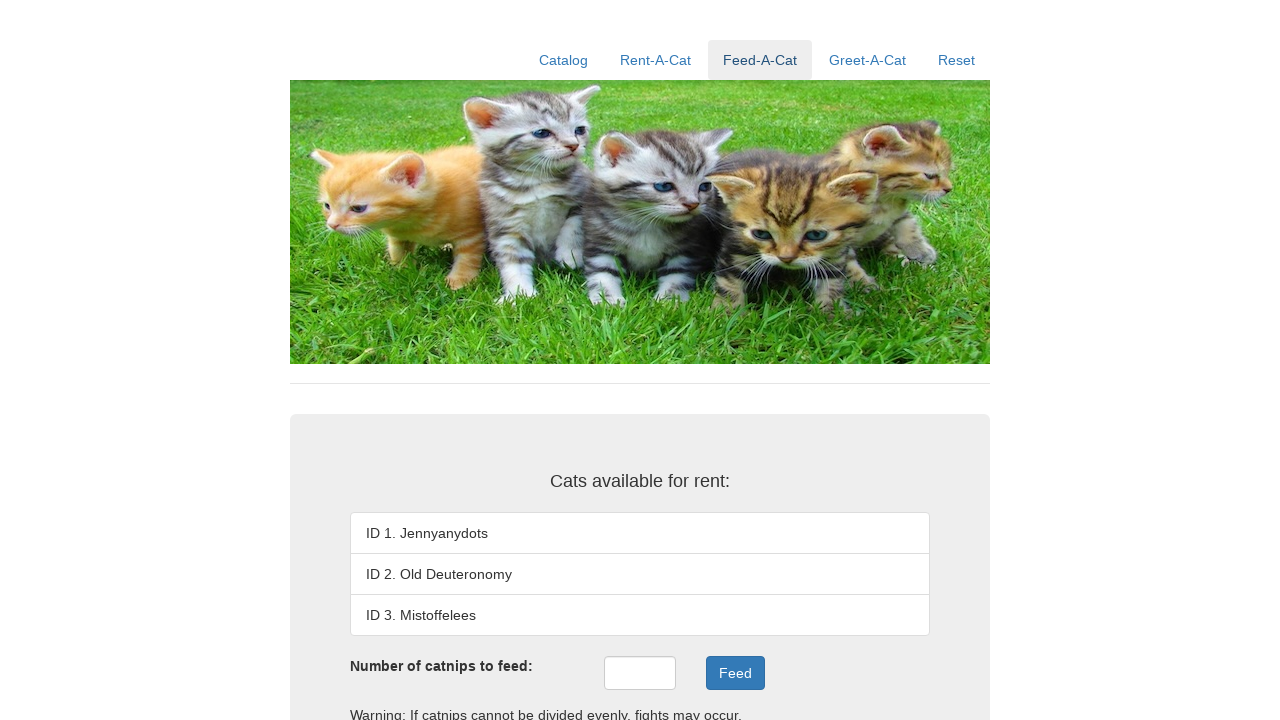